Tests registration form 2 by filling all form fields and submitting the form

Starting URL: http://suninjuly.github.io/registration2.html

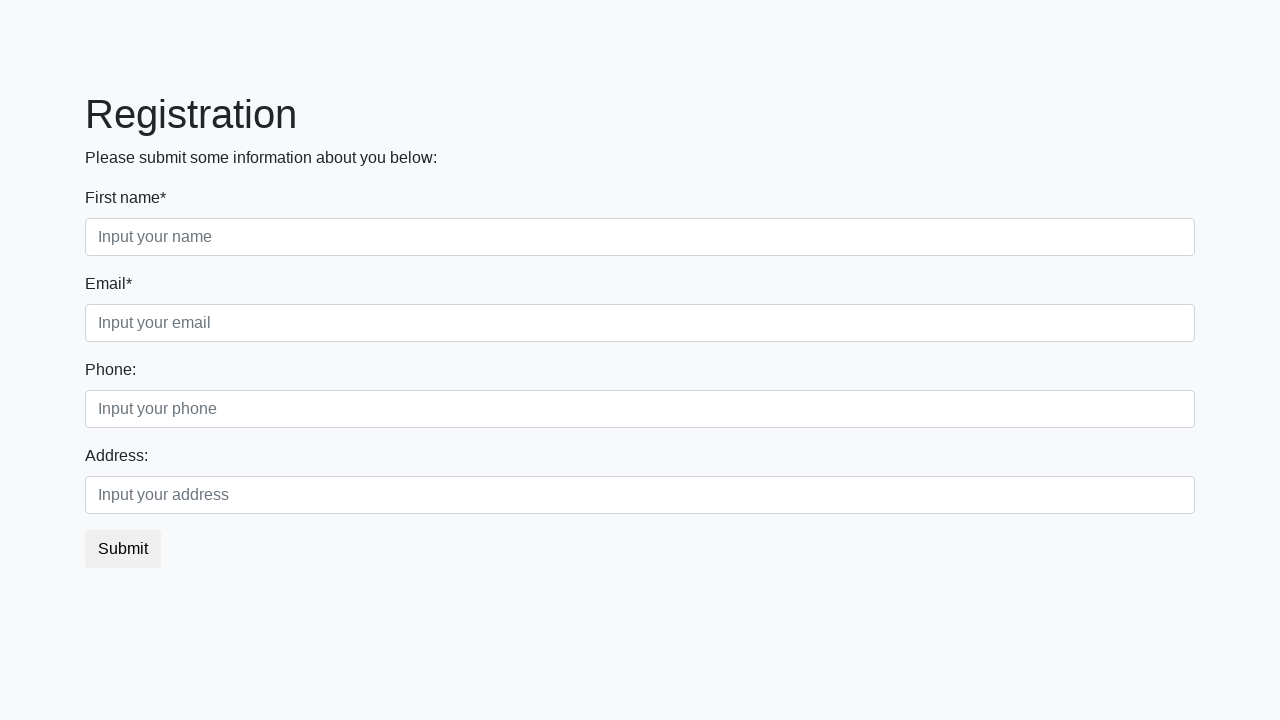

Located all form control input fields
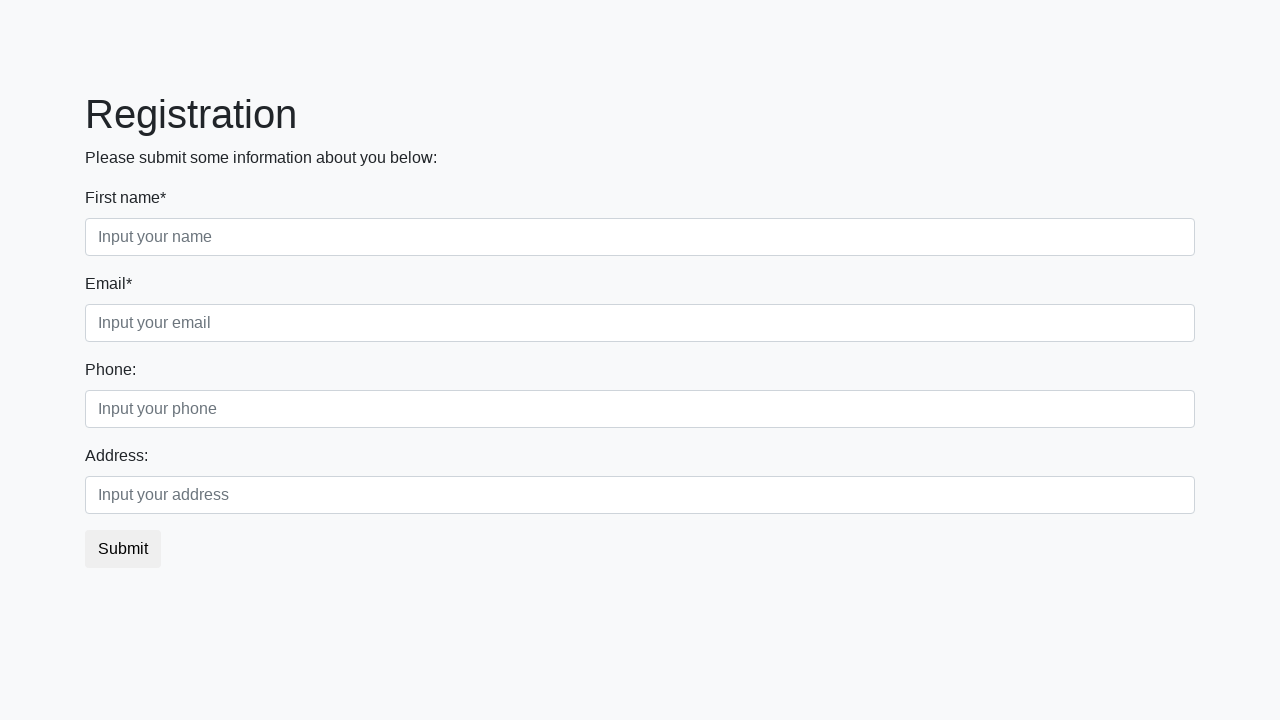

Filled form field 1 with 'agne' on .form-control >> nth=0
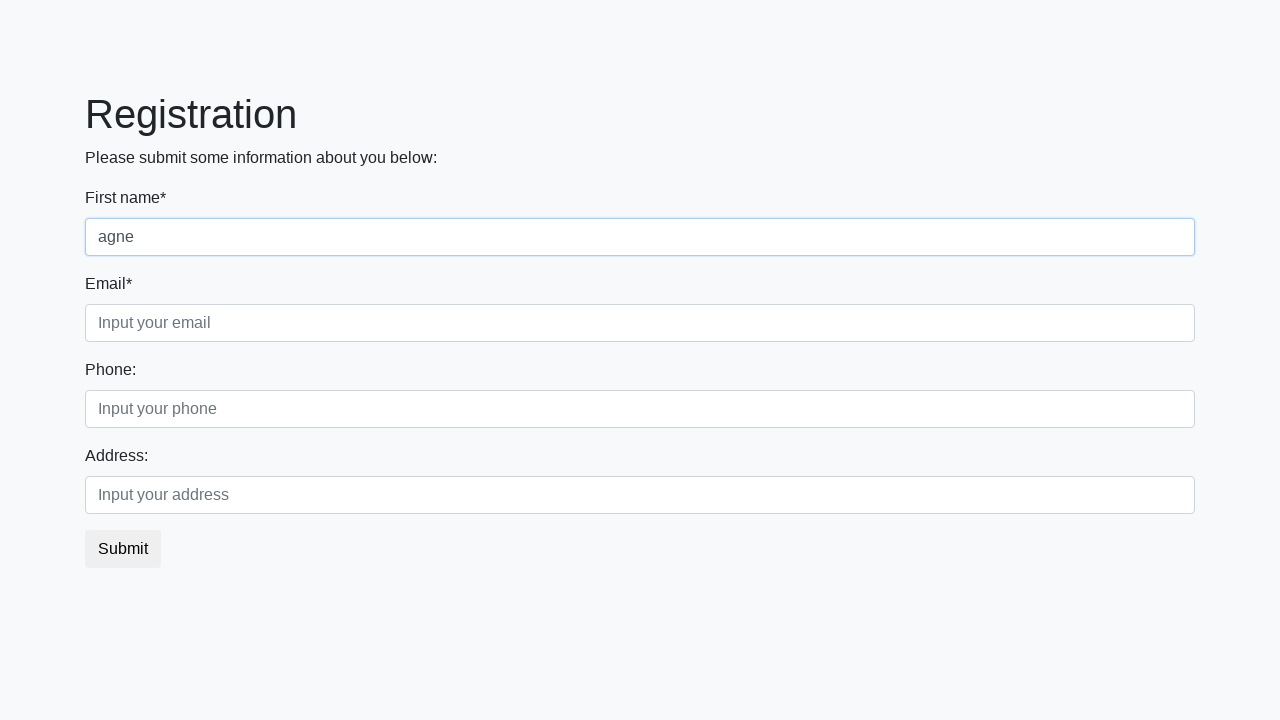

Filled form field 2 with 'burokaite' on .form-control >> nth=1
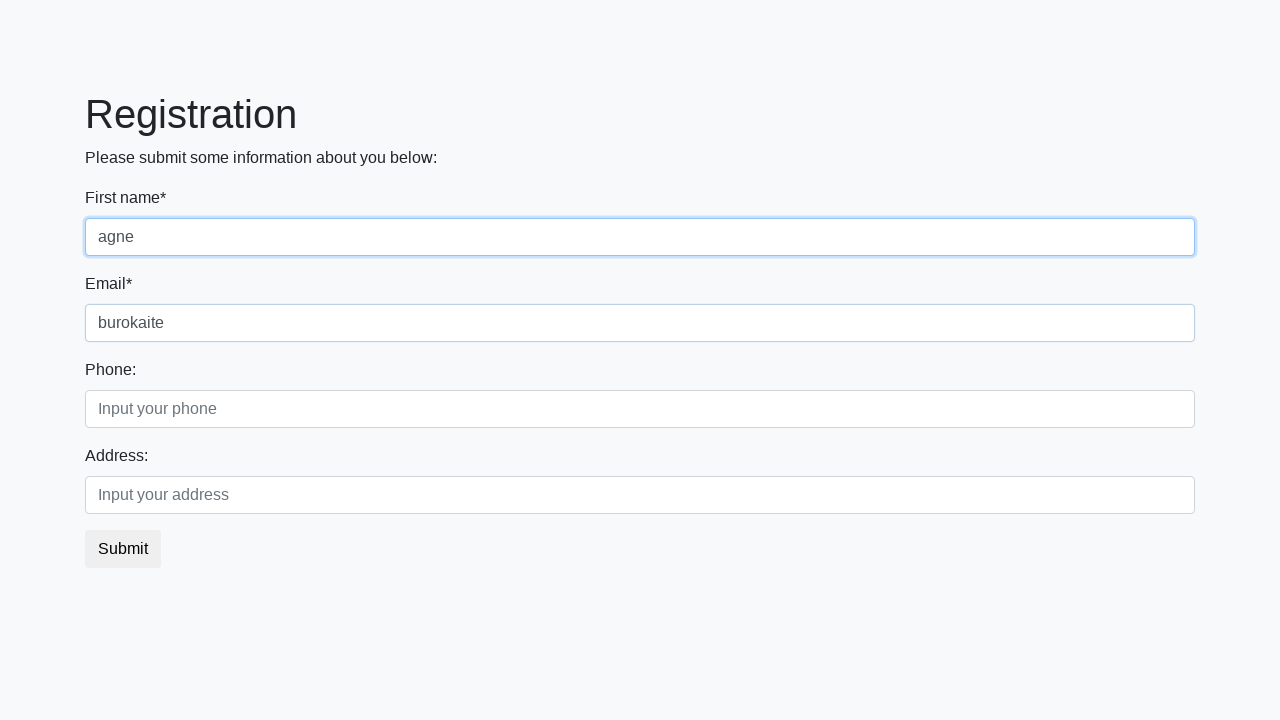

Filled form field 3 with 'aggie@mail.com' on .form-control >> nth=2
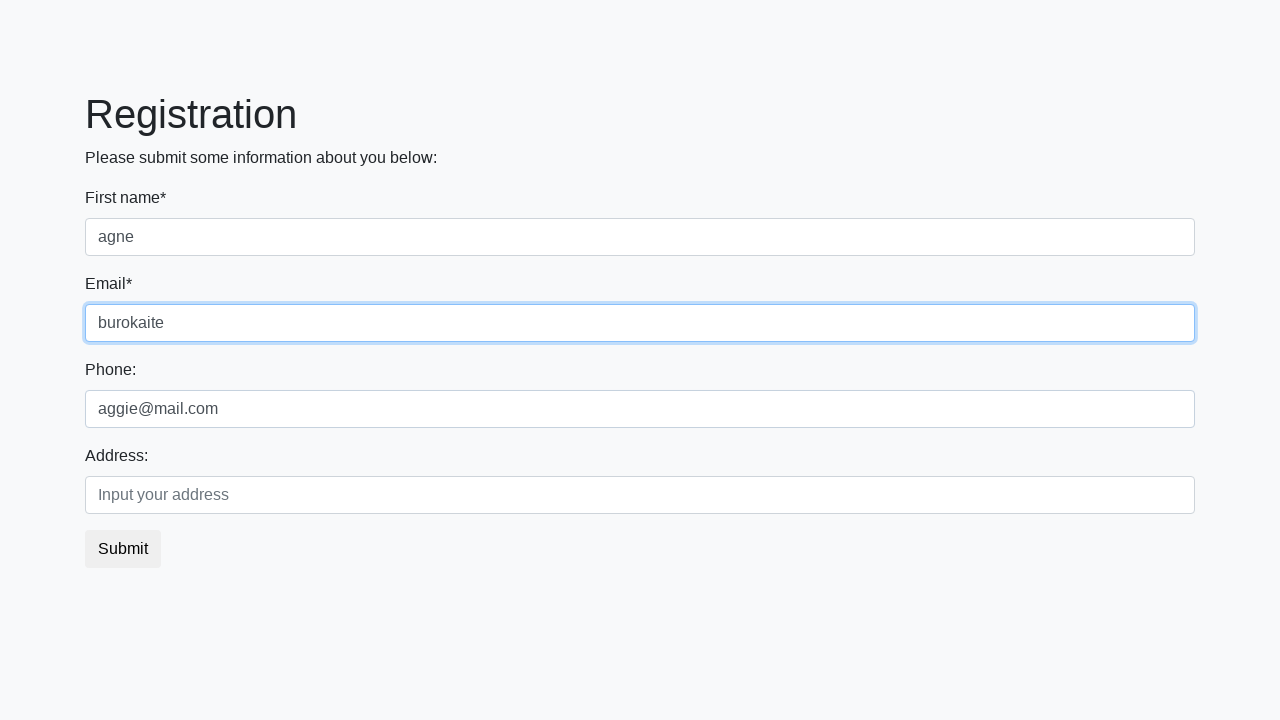

Filled form field 4 with '86977887' on .form-control >> nth=3
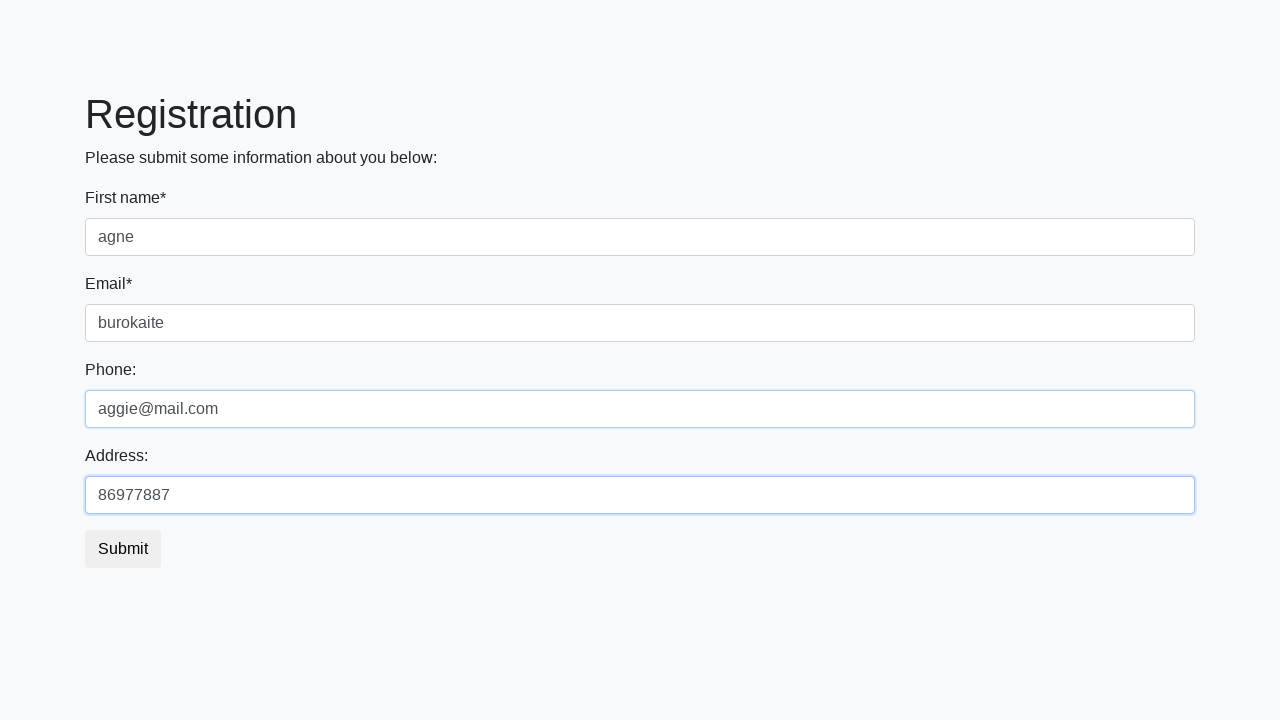

Clicked submit button to register at (123, 549) on .btn-default
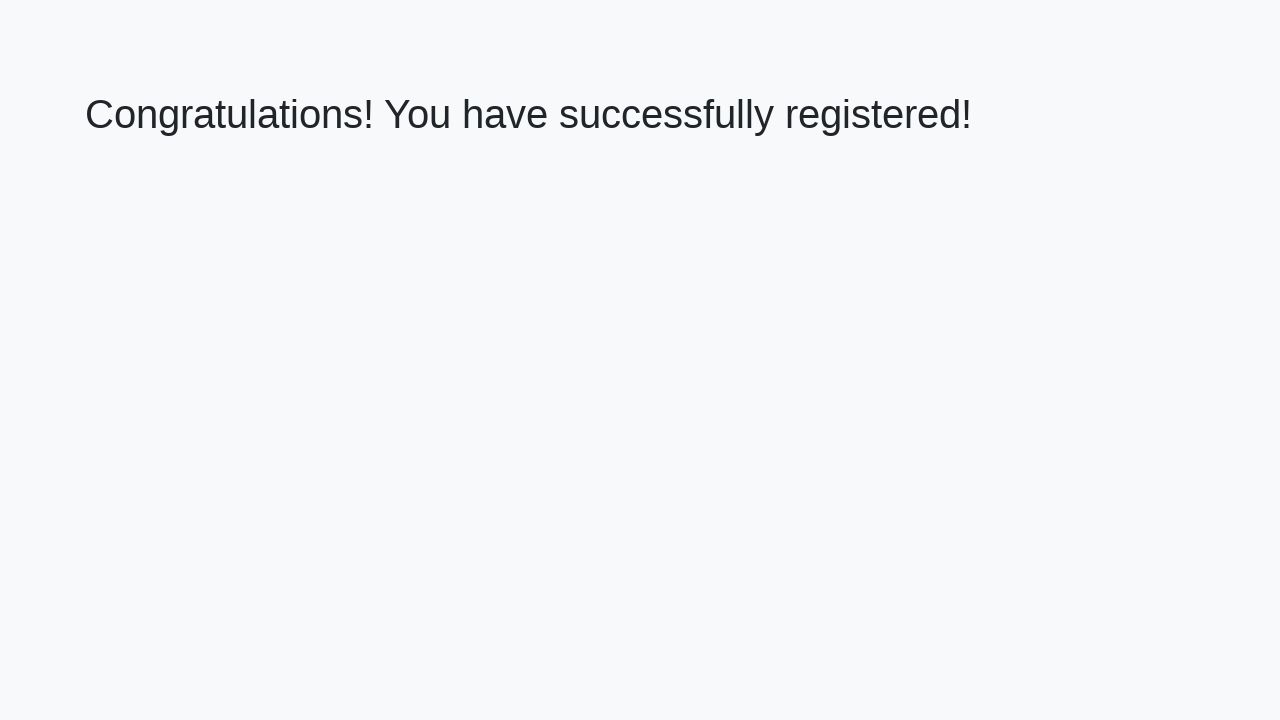

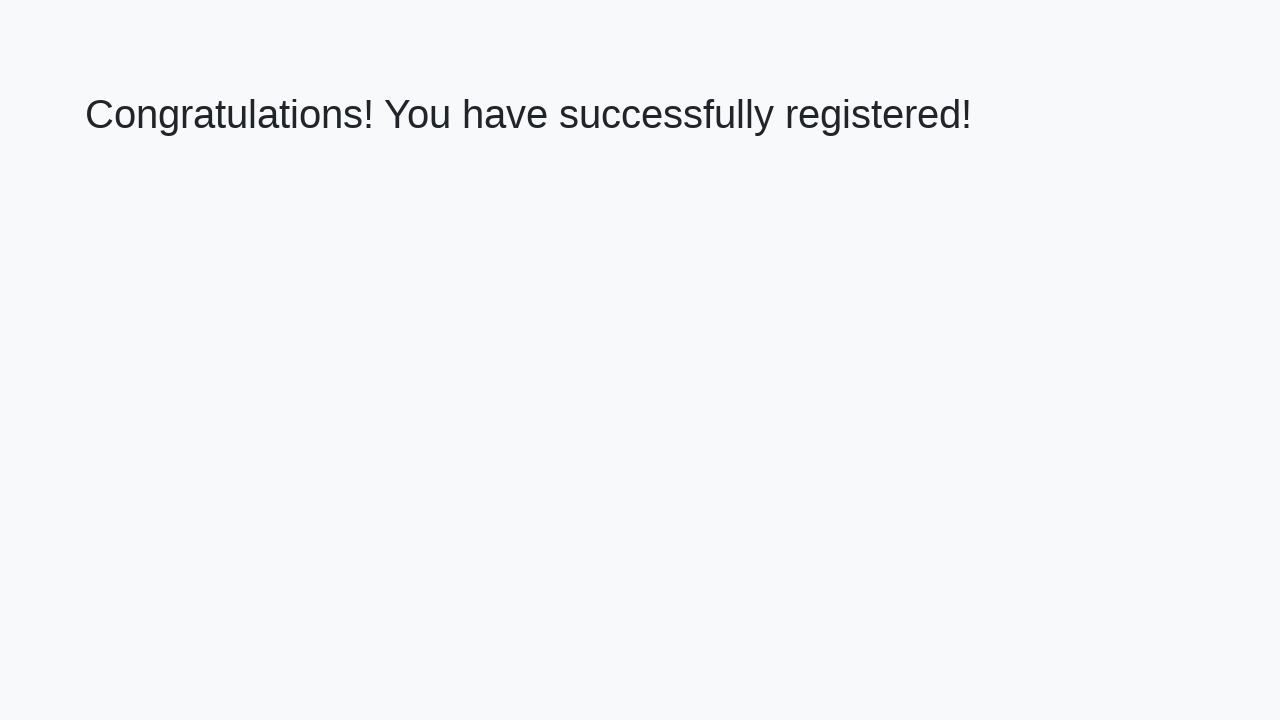